Fills in billing details form fields and validates they are filled correctly

Starting URL: https://webshop-agil-testautomatiserare.netlify.app/checkout

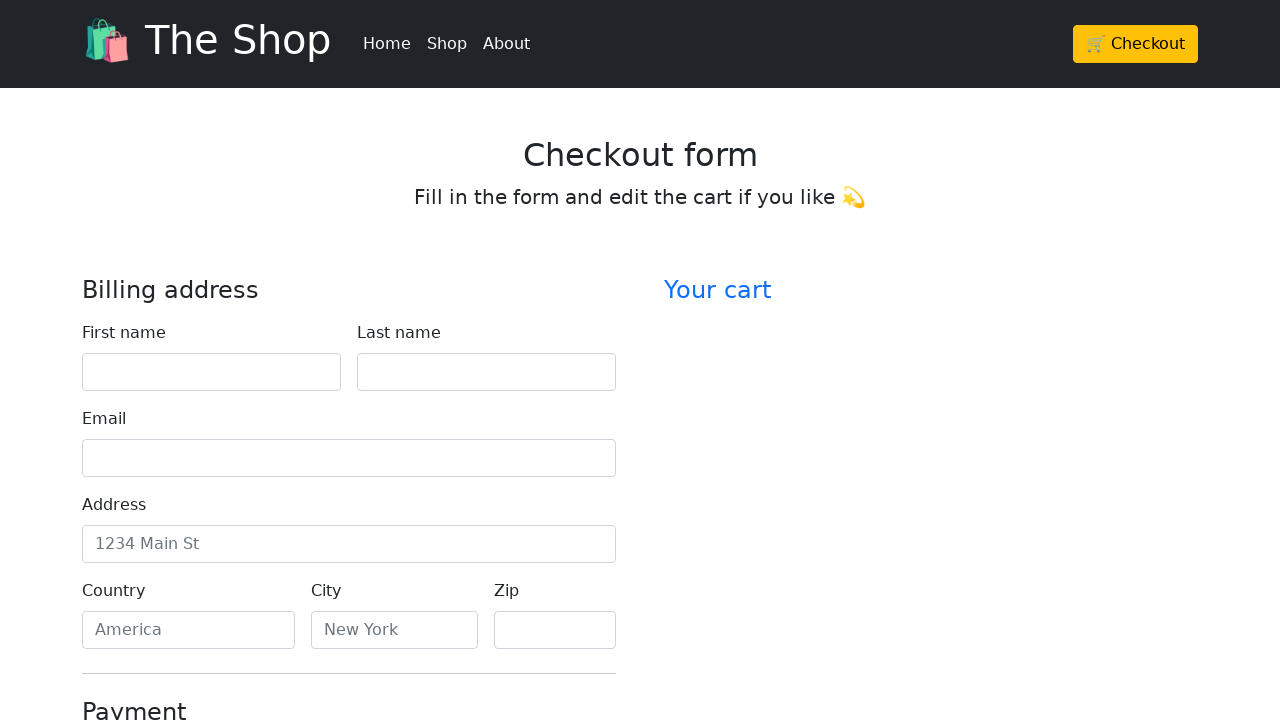

Filled first name field with 'James' on #firstName
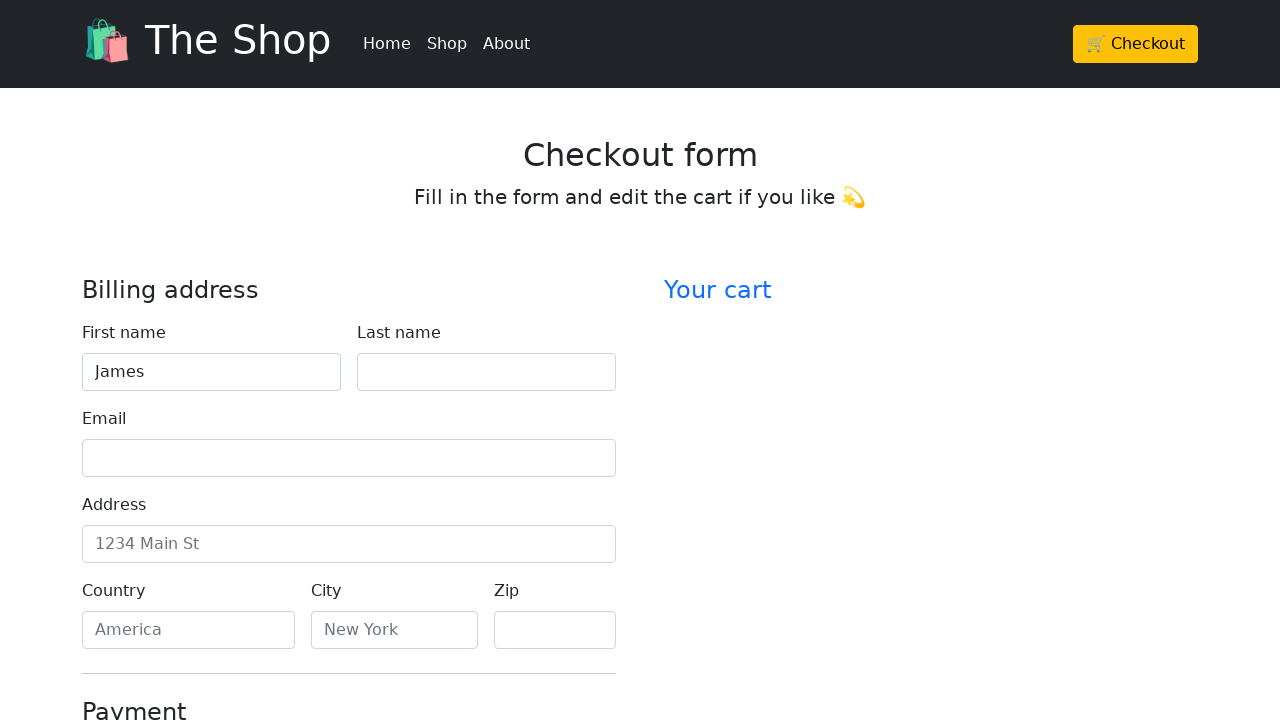

Filled last name field with 'Wilson' on #lastName
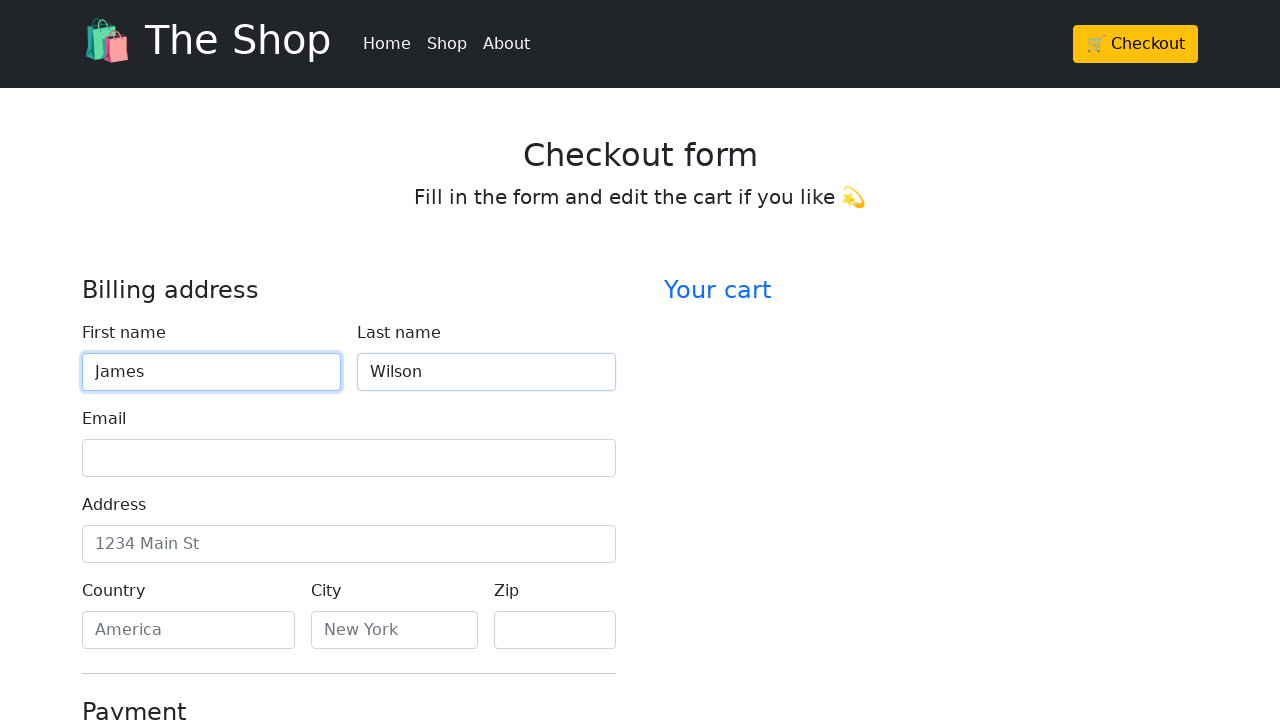

Filled email field with 'james.wilson@example.com' on #email
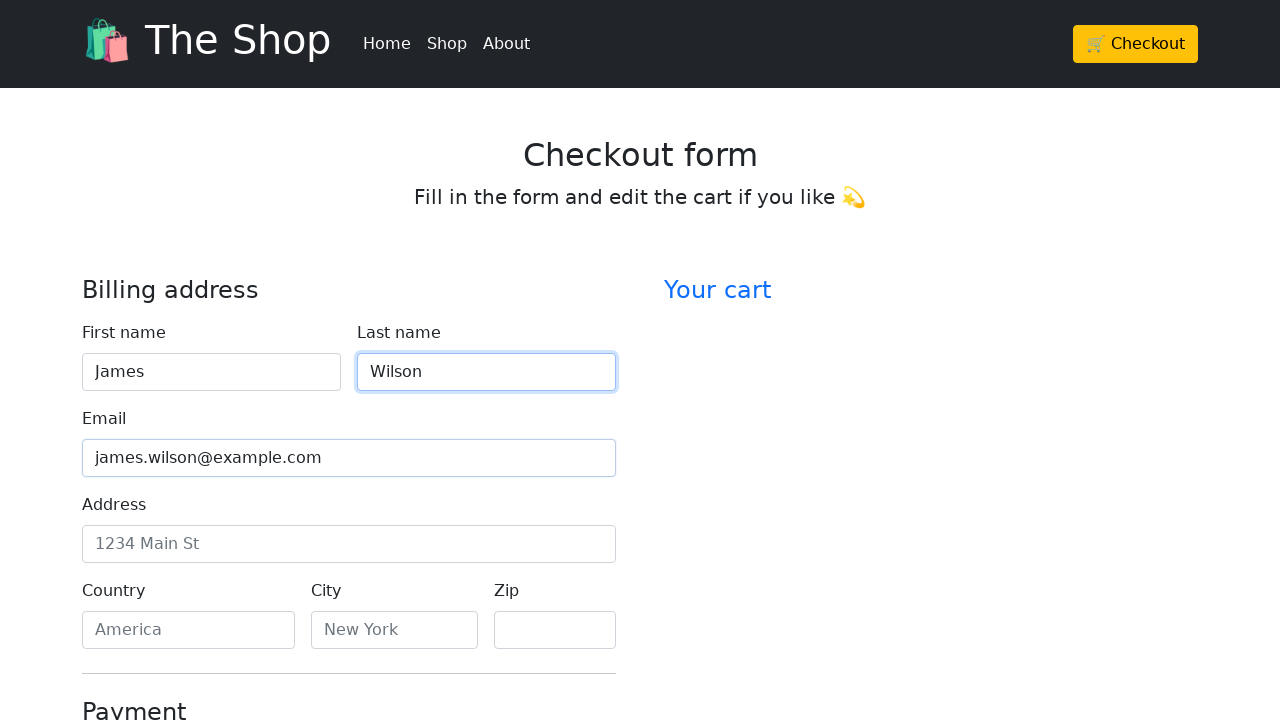

Filled address field with '123 Oak Street' on #address
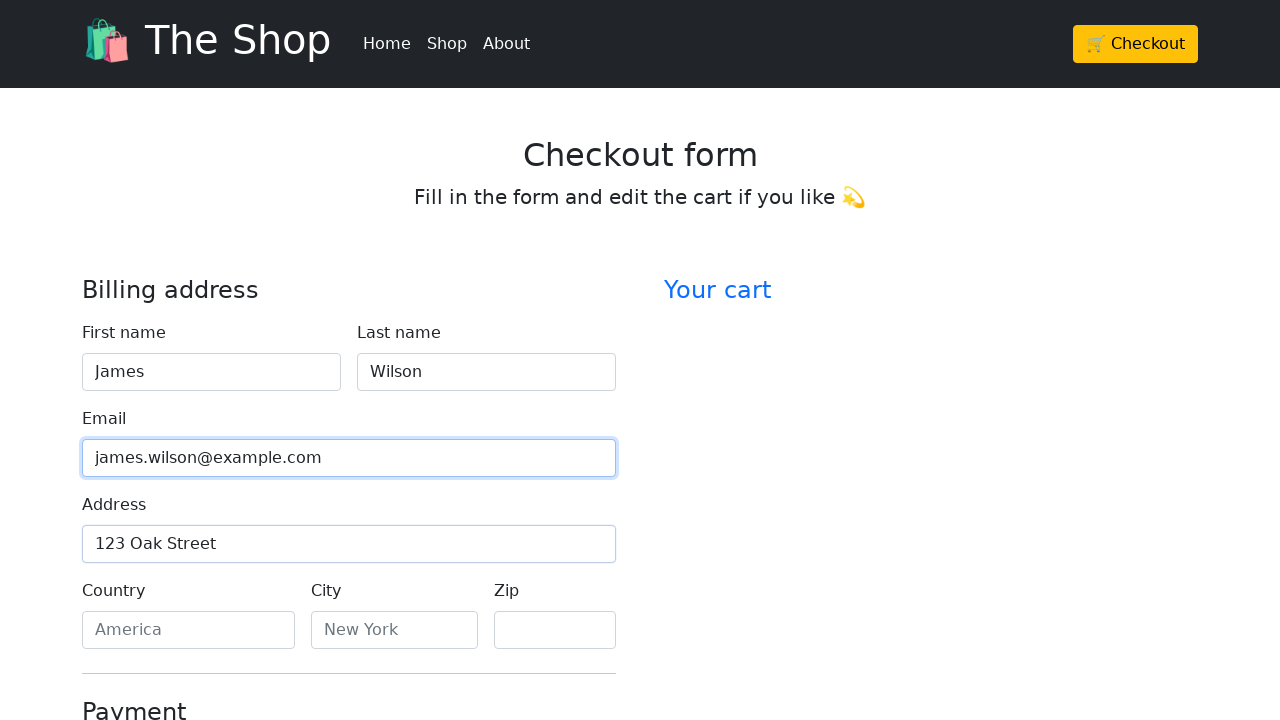

Filled country field with 'Canada' on #country
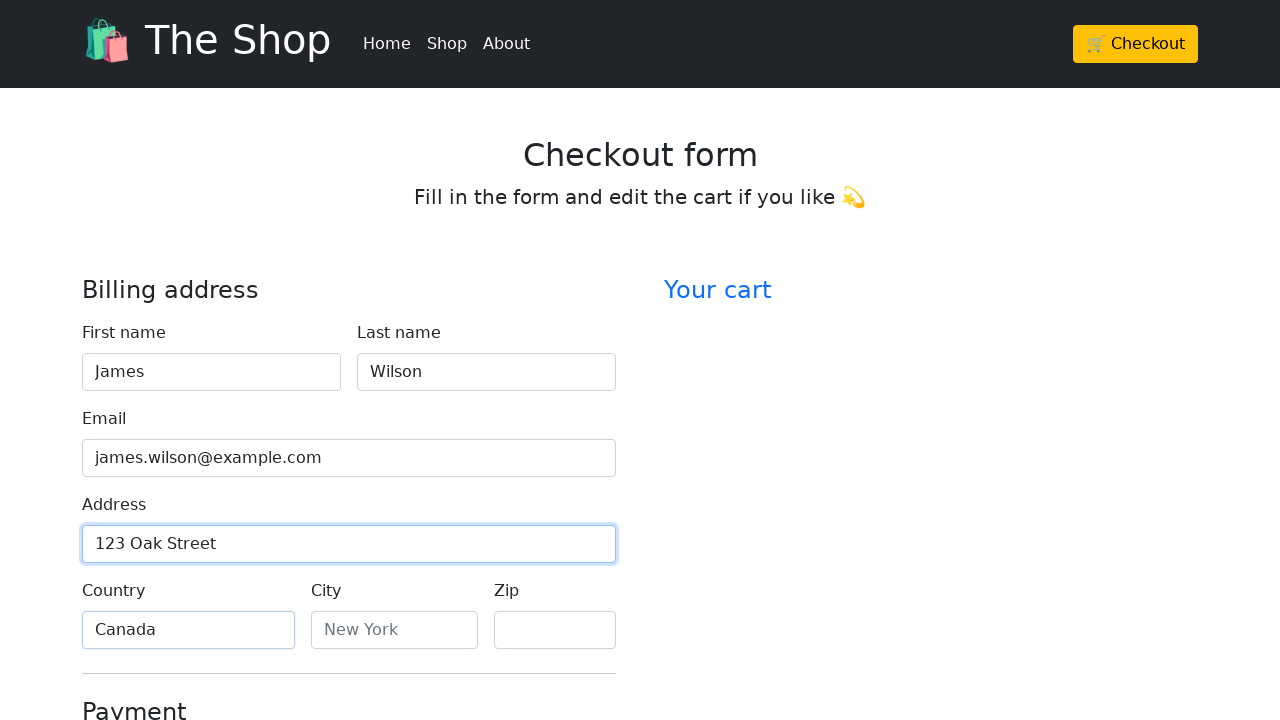

Filled city field with 'Toronto' on #city
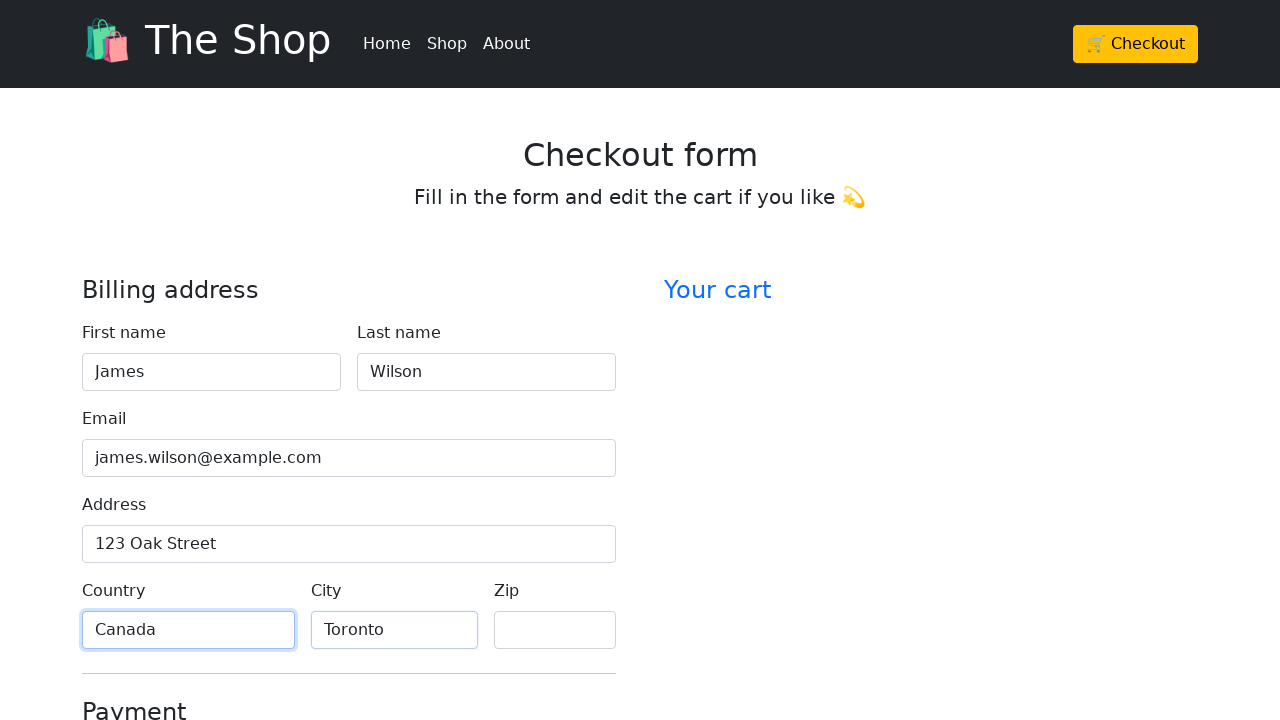

Filled zip code field with 'M5V 2H1' on #zip
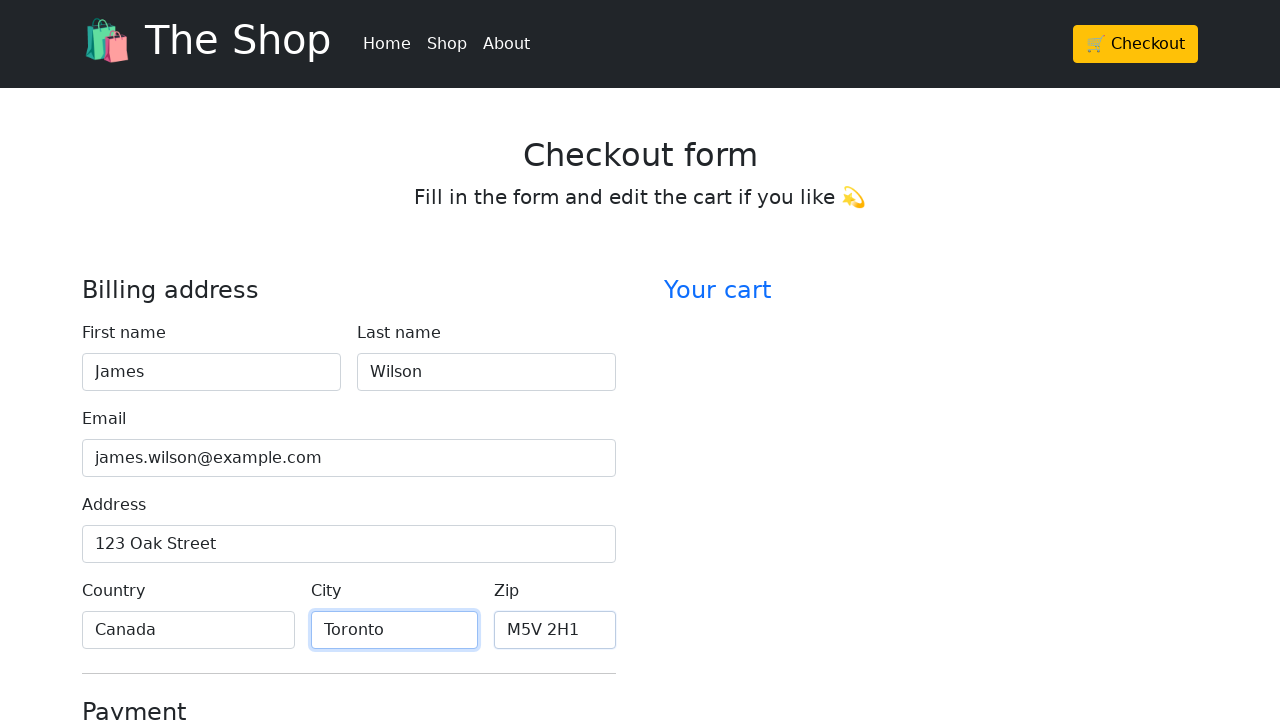

Verified first name field contains 'James'
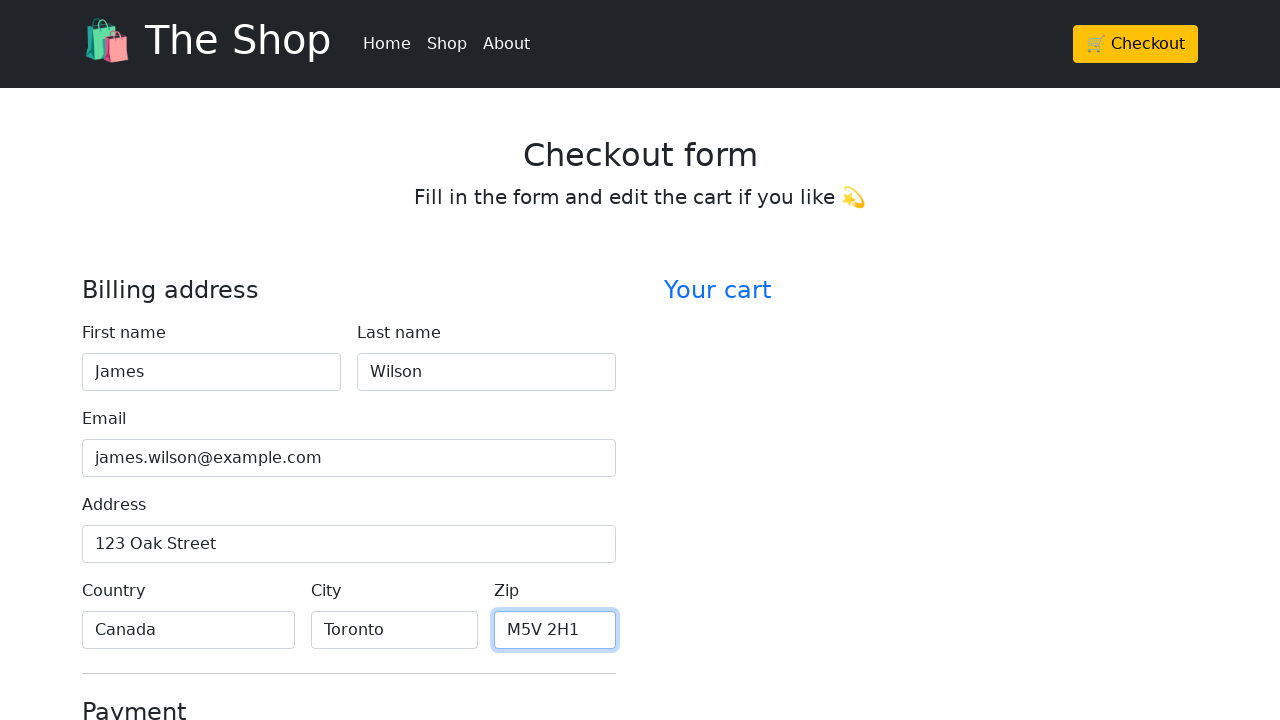

Verified last name field contains 'Wilson'
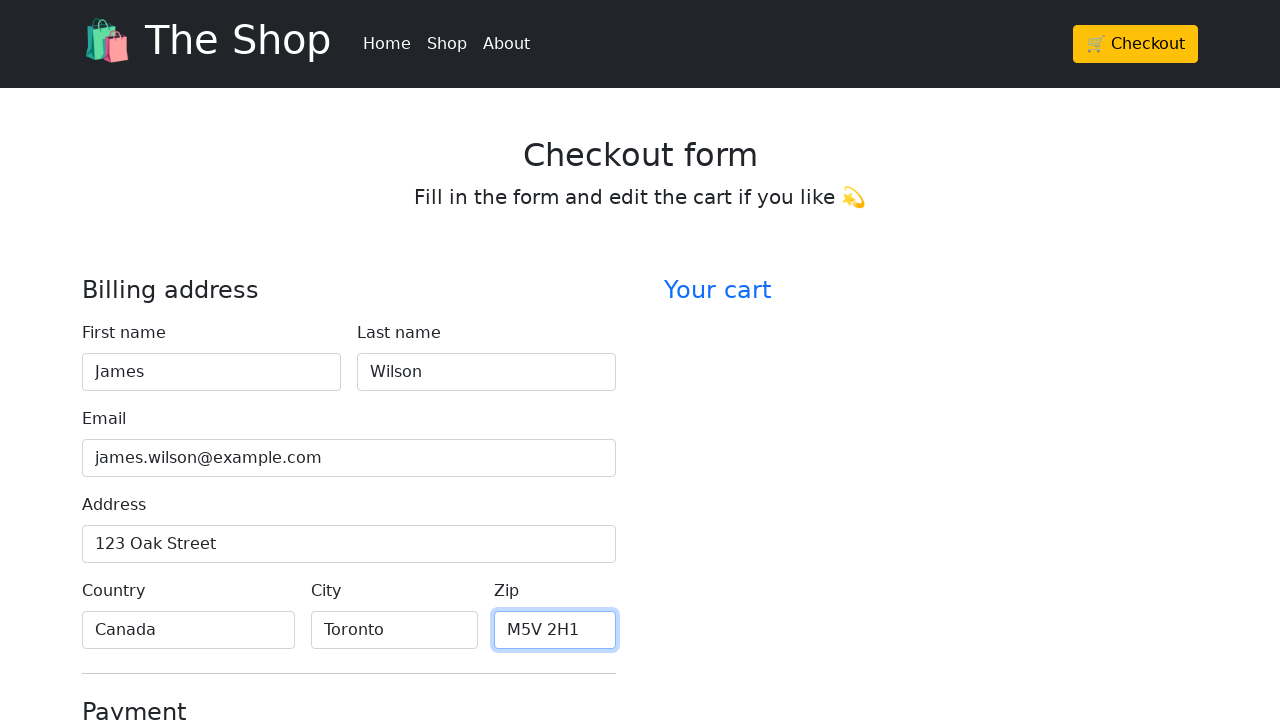

Verified email field contains 'james.wilson@example.com'
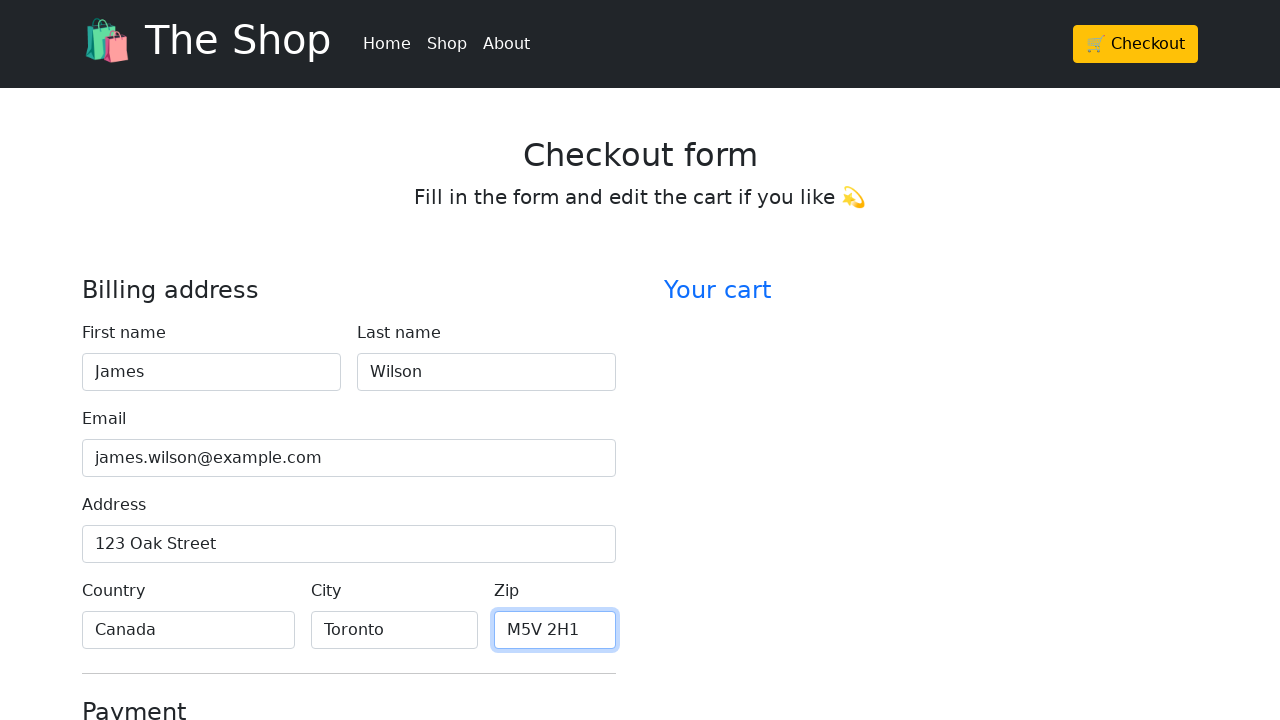

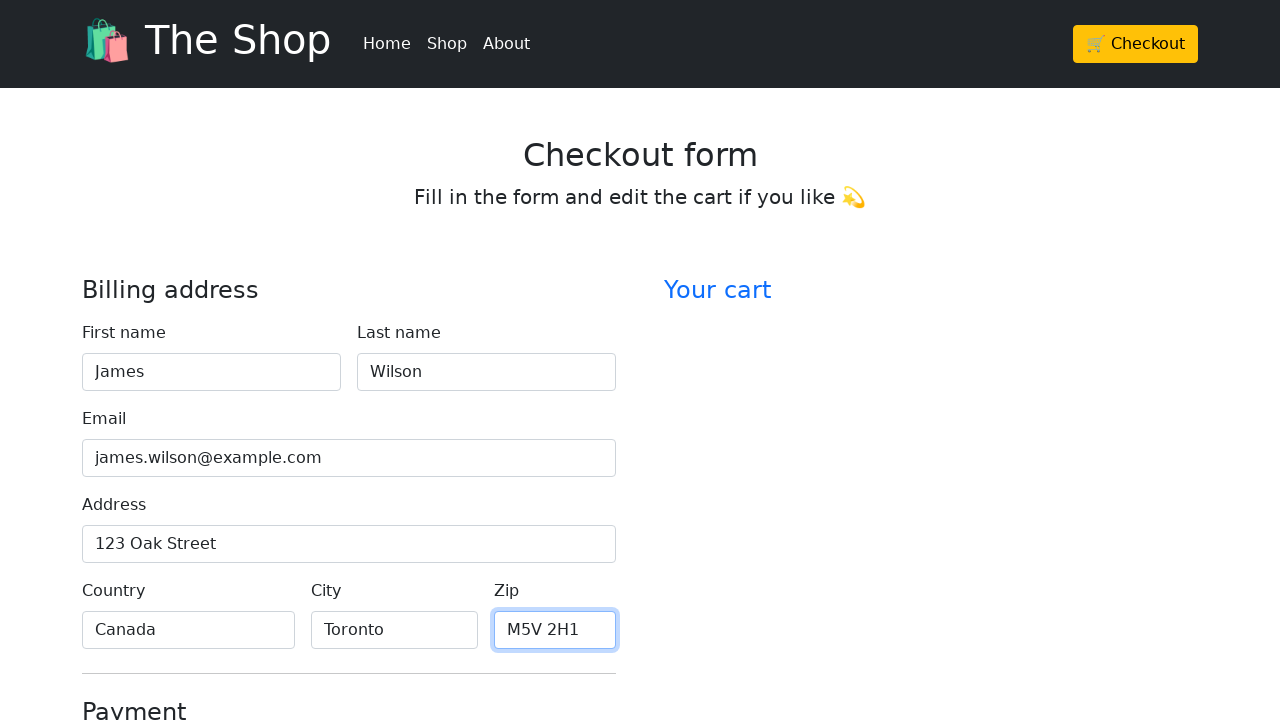